Tests Hacker News search functionality by entering "testdriven" as a search query and submitting the form

Starting URL: https://news.ycombinator.com

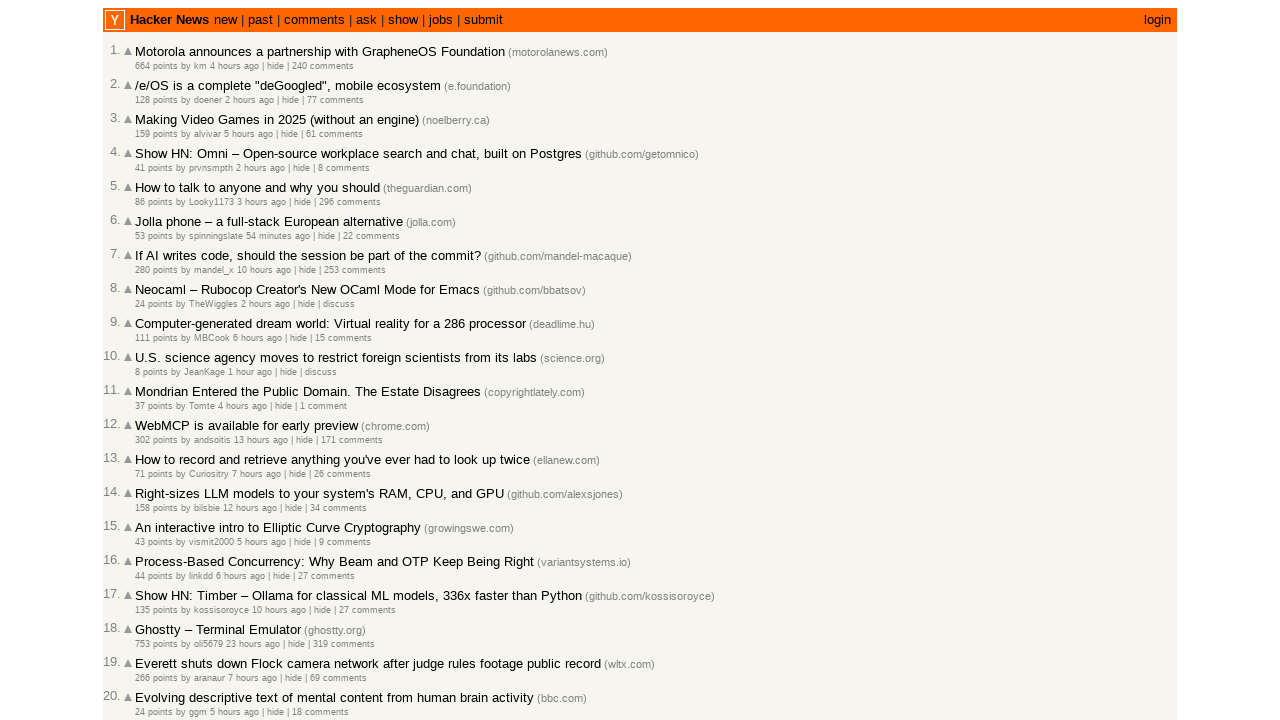

Filled search box with 'testdriven' query on input[name='q']
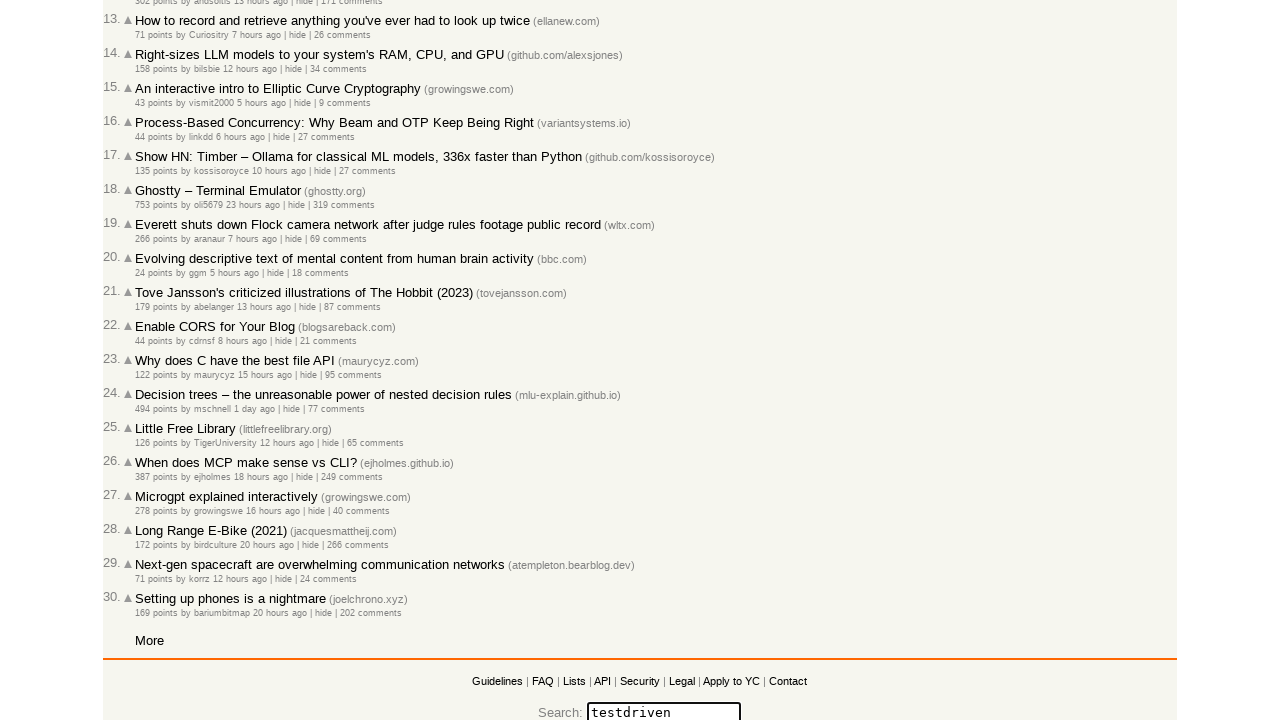

Pressed Enter to submit search form on input[name='q']
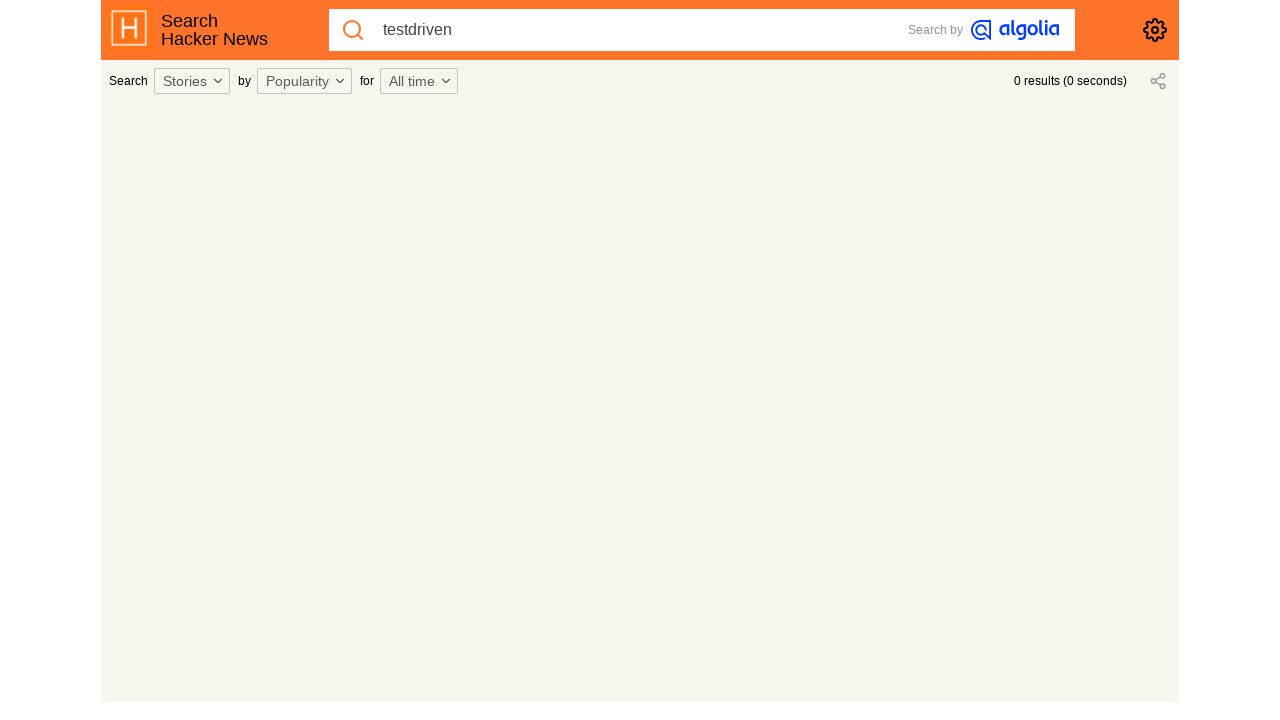

Search results loaded successfully
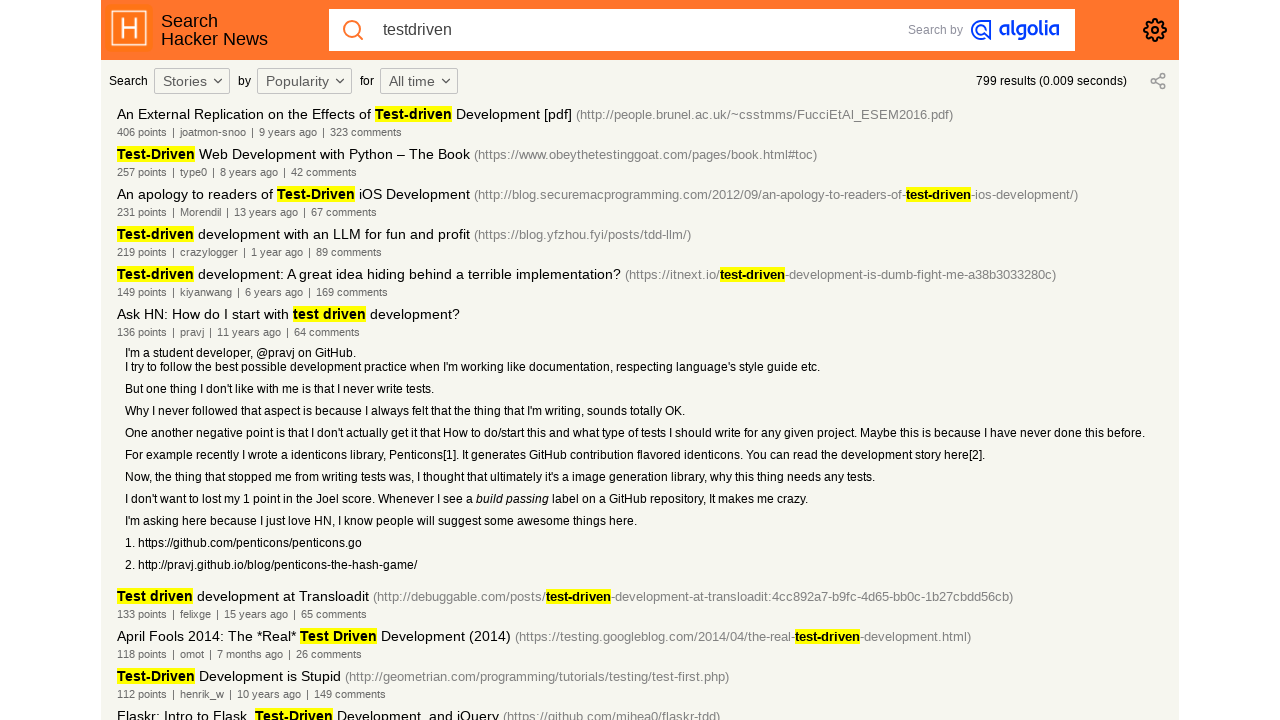

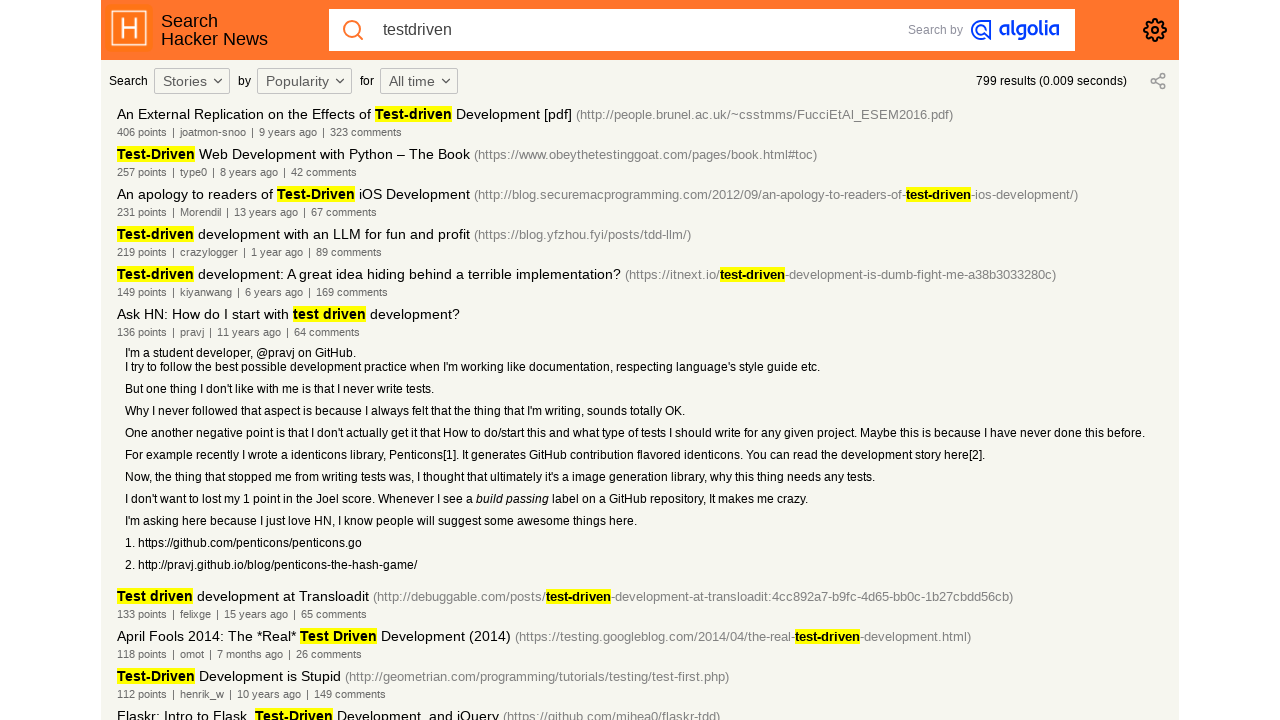